Tests text box input by clearing and filling a text field with a value

Starting URL: https://admlucid.com/Home/WebElements

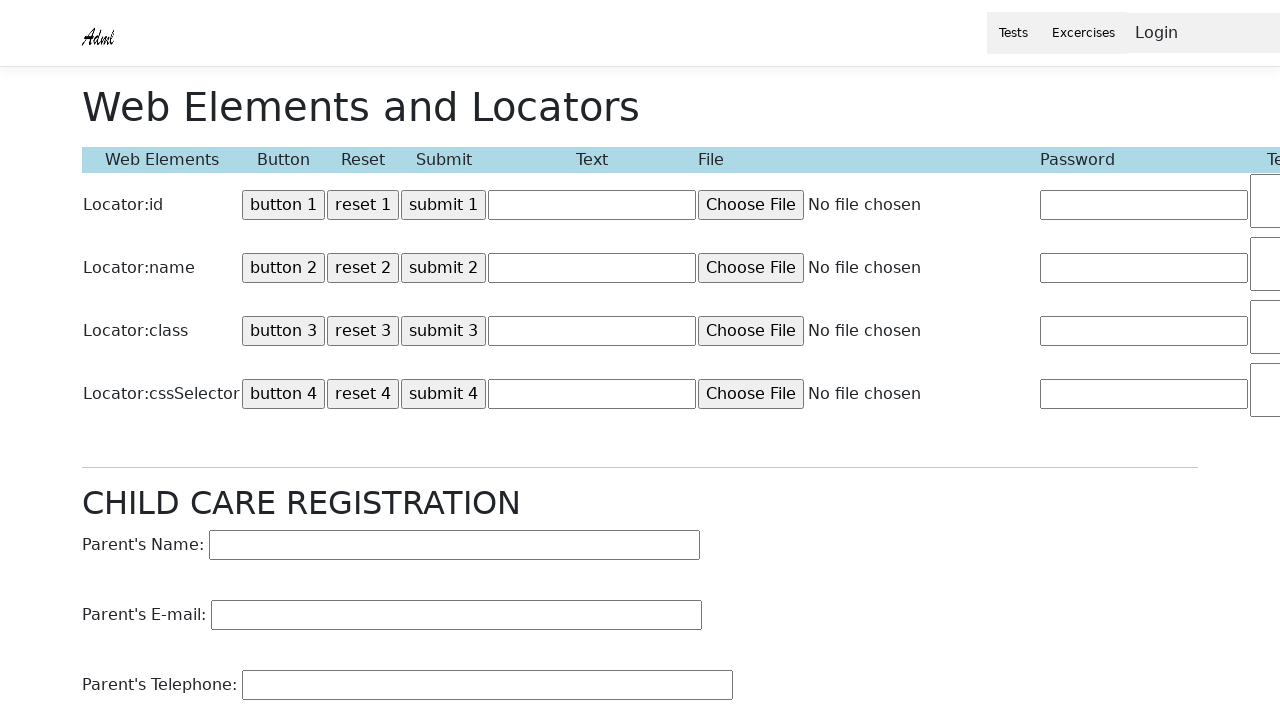

Cleared the text box field on #Text1
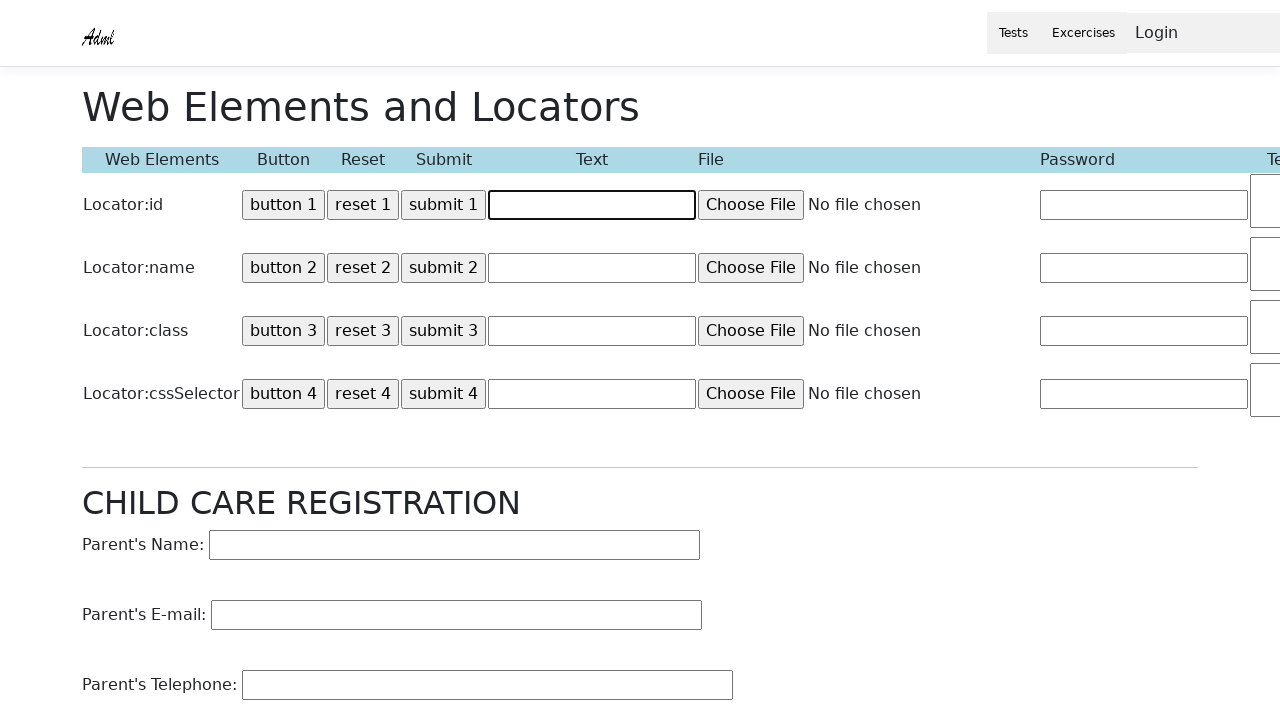

Filled text box with 'adn123456' on #Text1
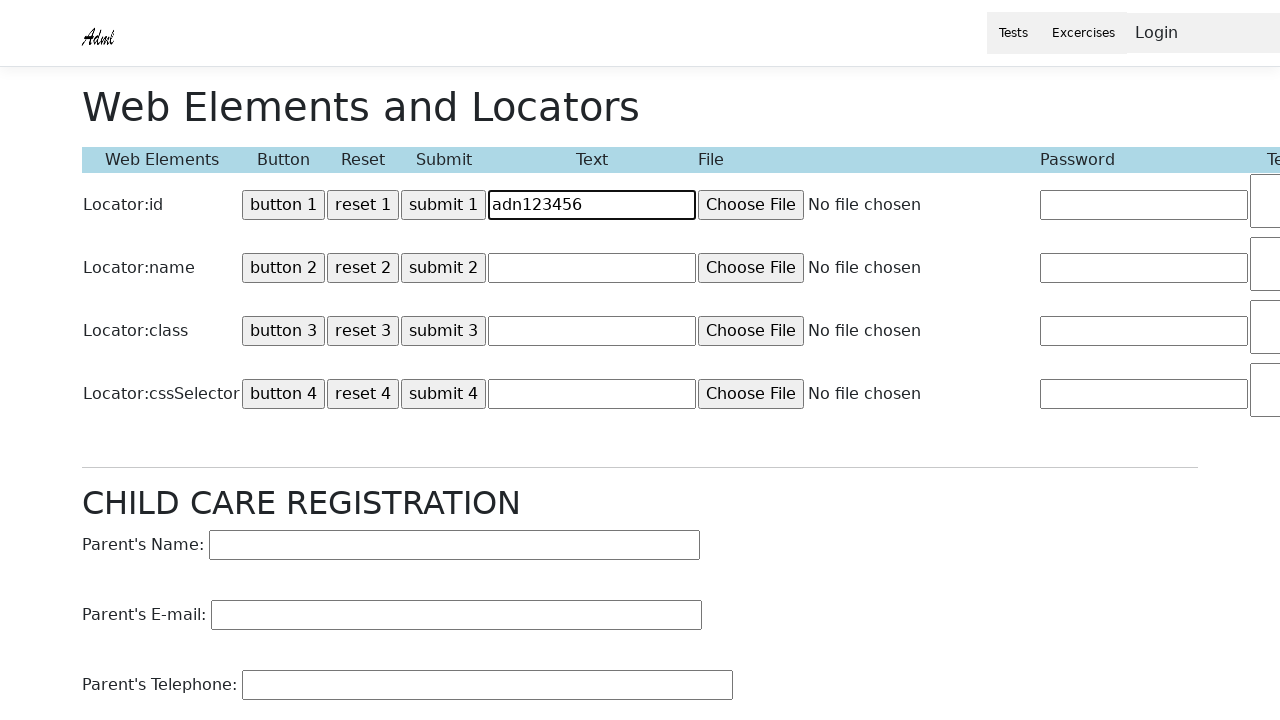

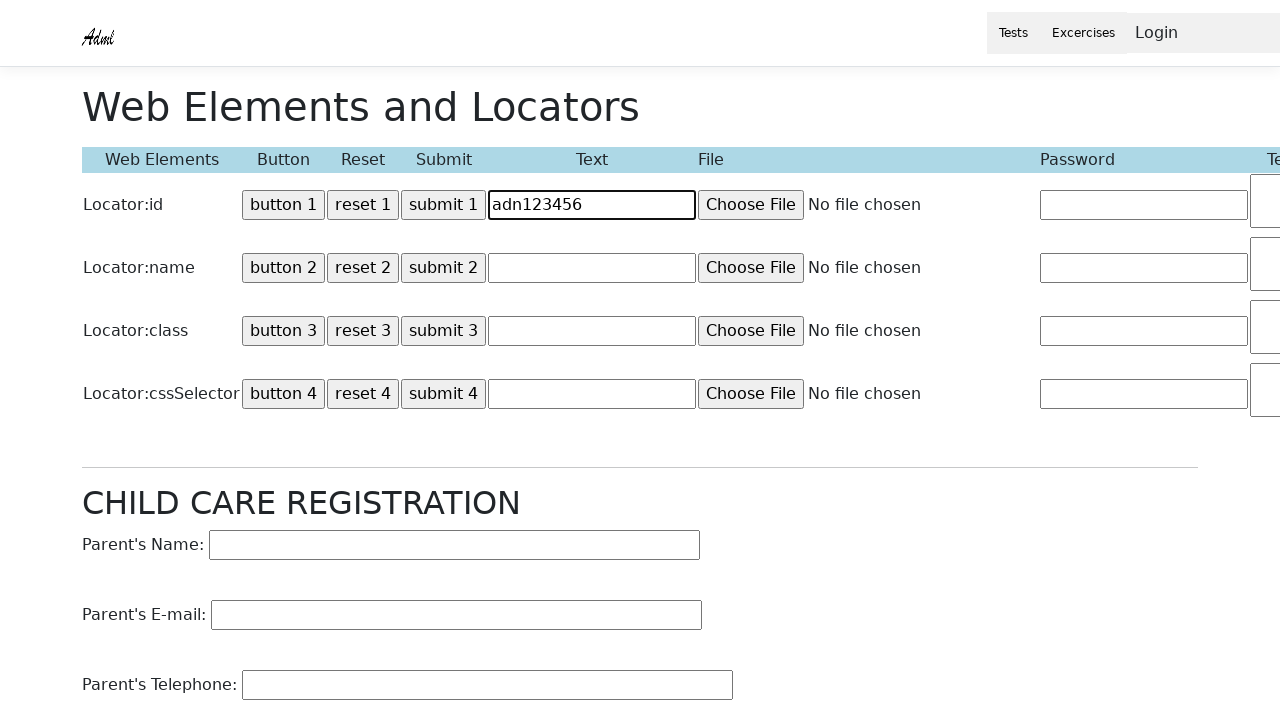